Tests mouse hover interactions on an automation practice page, including hovering over an element to reveal a dropdown menu, right-clicking on a link, and hovering over another link option.

Starting URL: https://rahulshettyacademy.com/AutomationPractice/

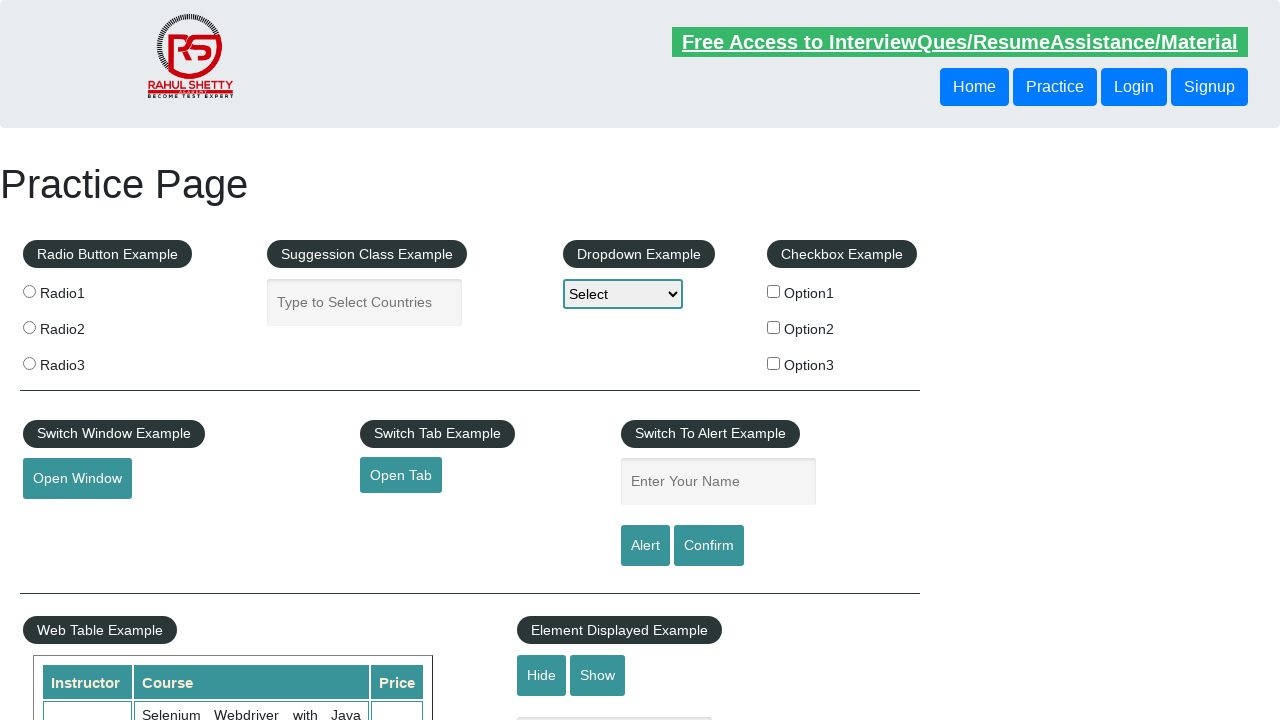

Hovered over mouse hover element to reveal dropdown menu at (83, 361) on #mousehover
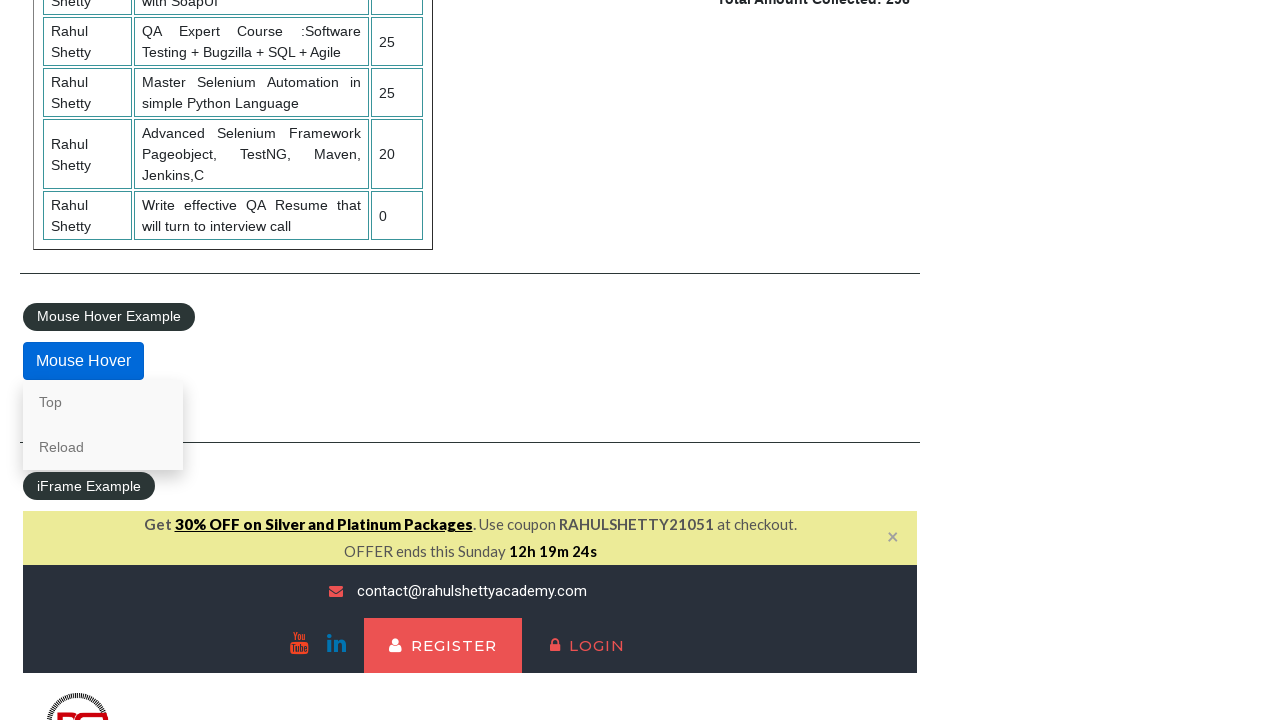

Waited for 'Top' link to become visible
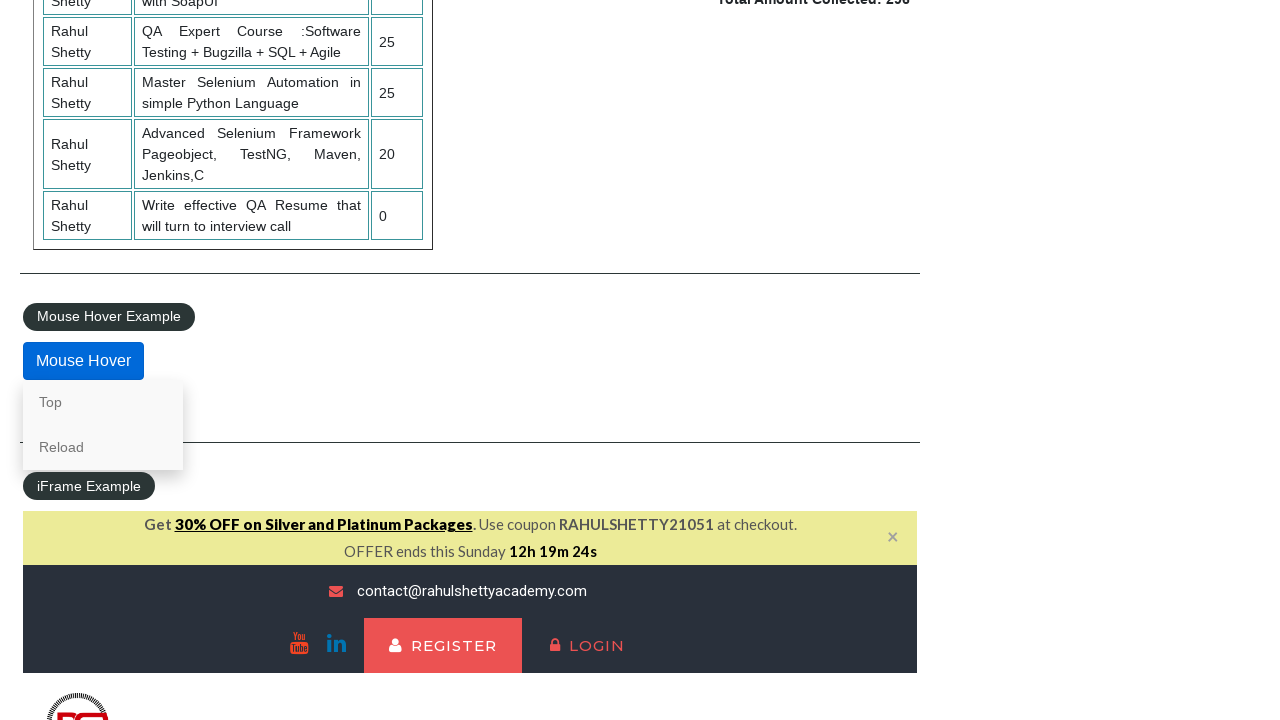

Right-clicked on the 'Top' link at (103, 402) on a:text('Top')
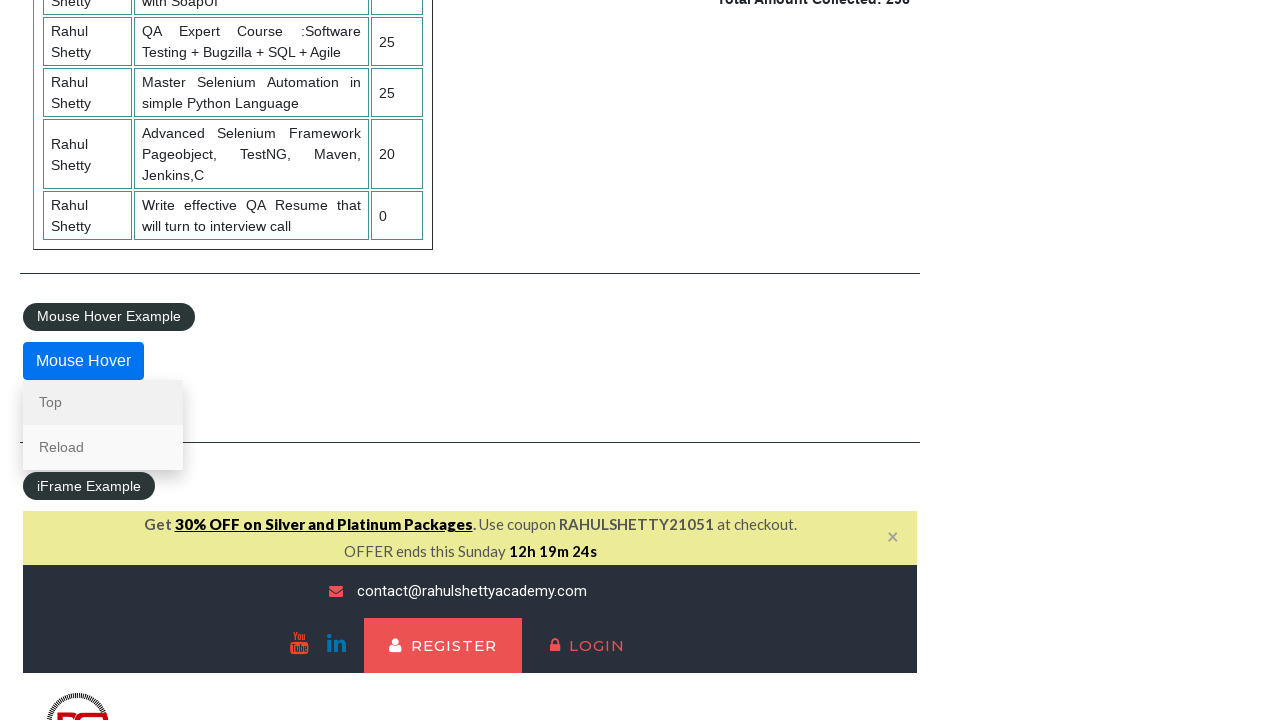

Hovered over the 'Reload' link at (103, 447) on a:text('Reload')
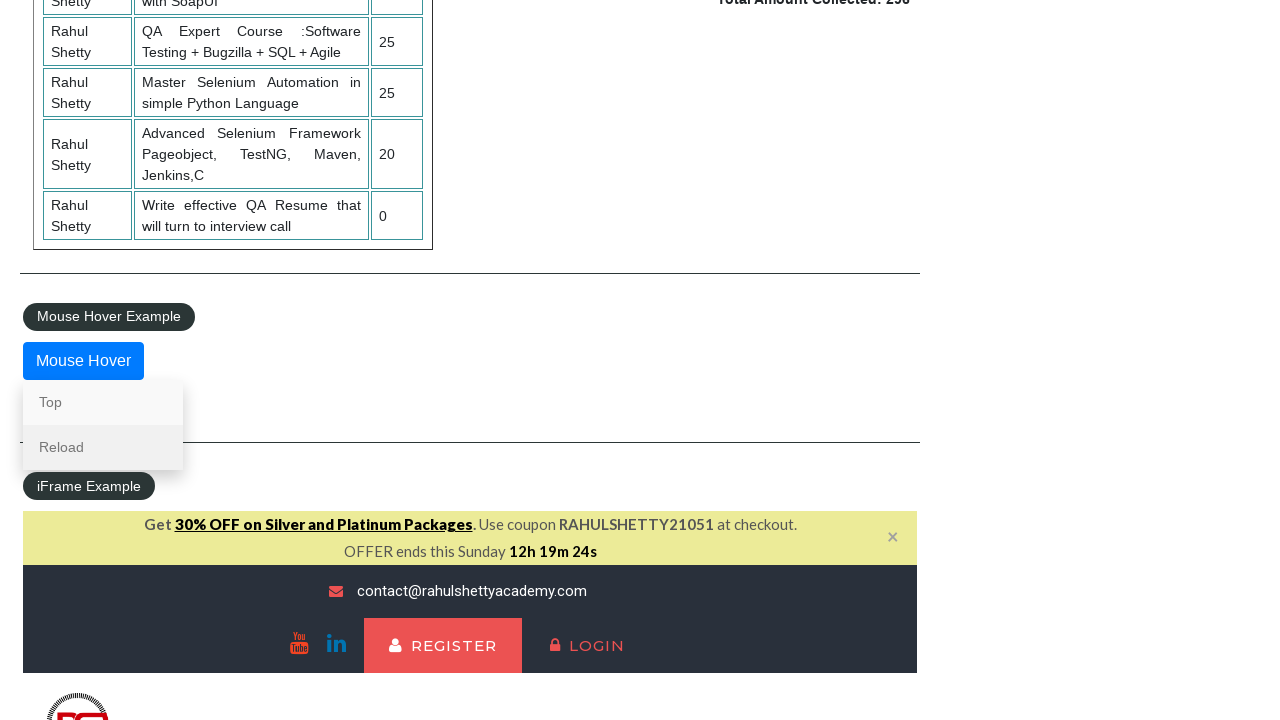

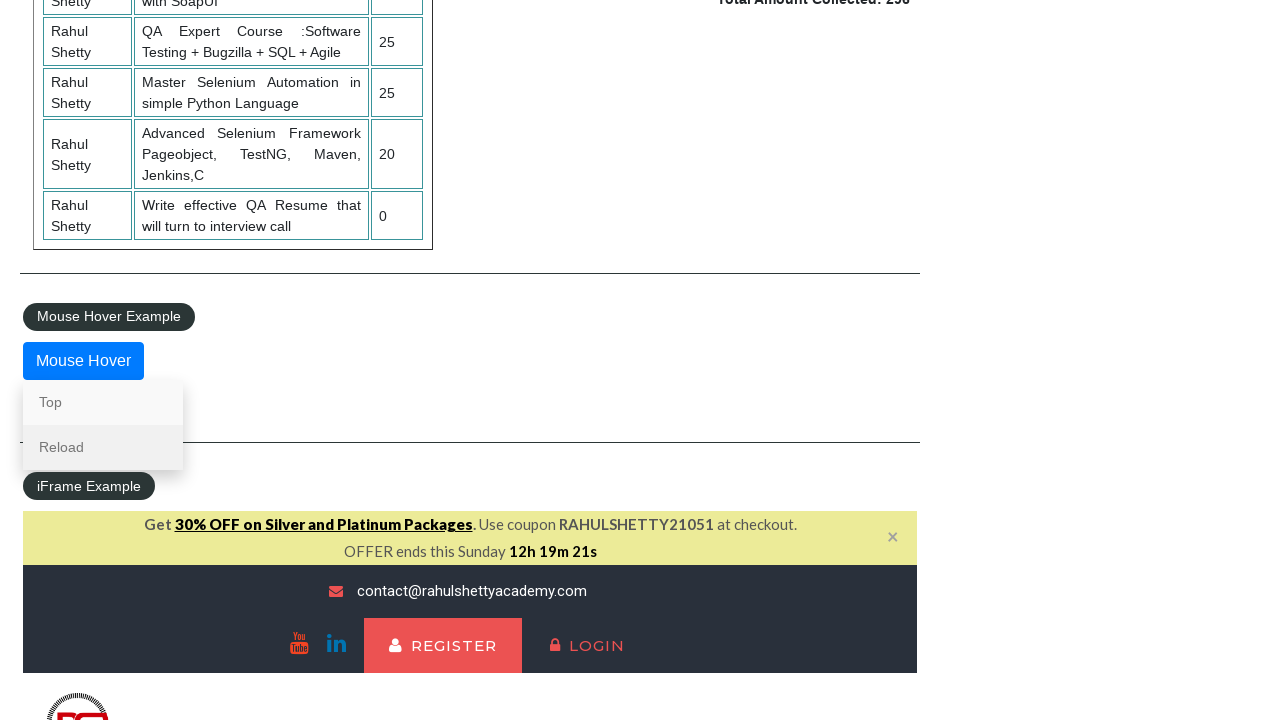